Completes a math challenge form by extracting a value from an element attribute, calculating a result, filling the answer, selecting checkboxes, and submitting the form

Starting URL: http://suninjuly.github.io/get_attribute.html

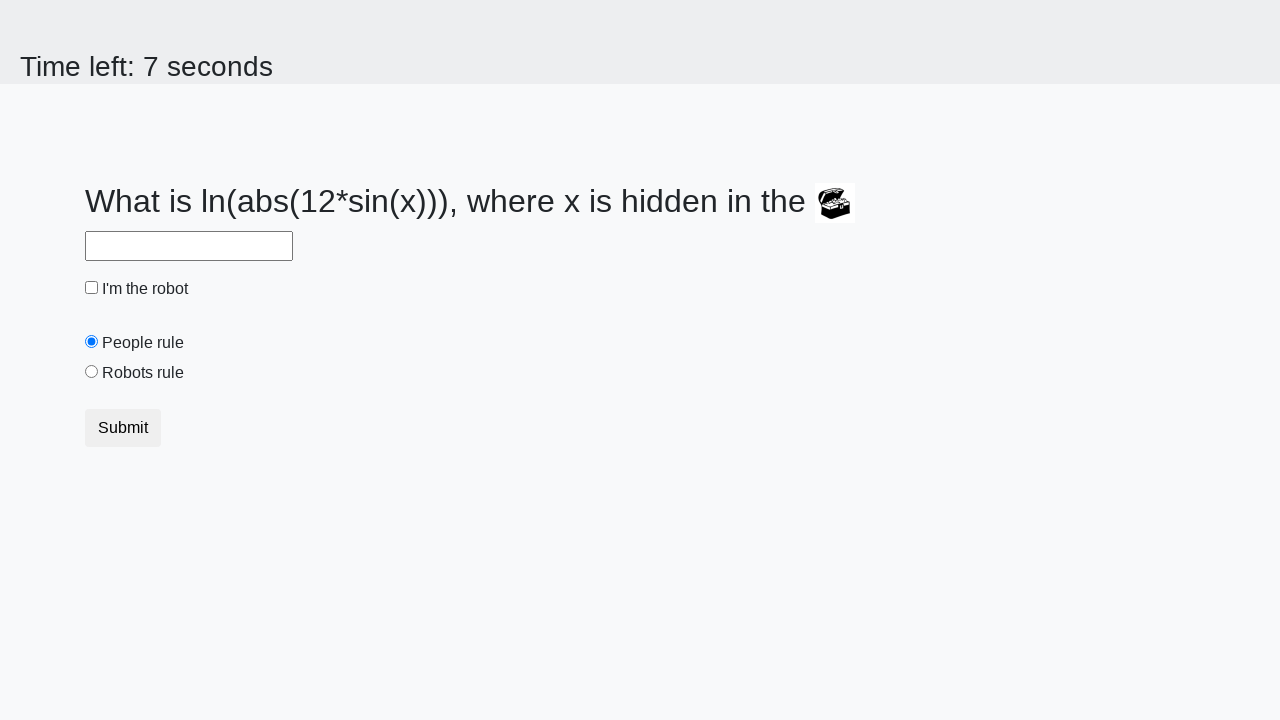

Located treasure element
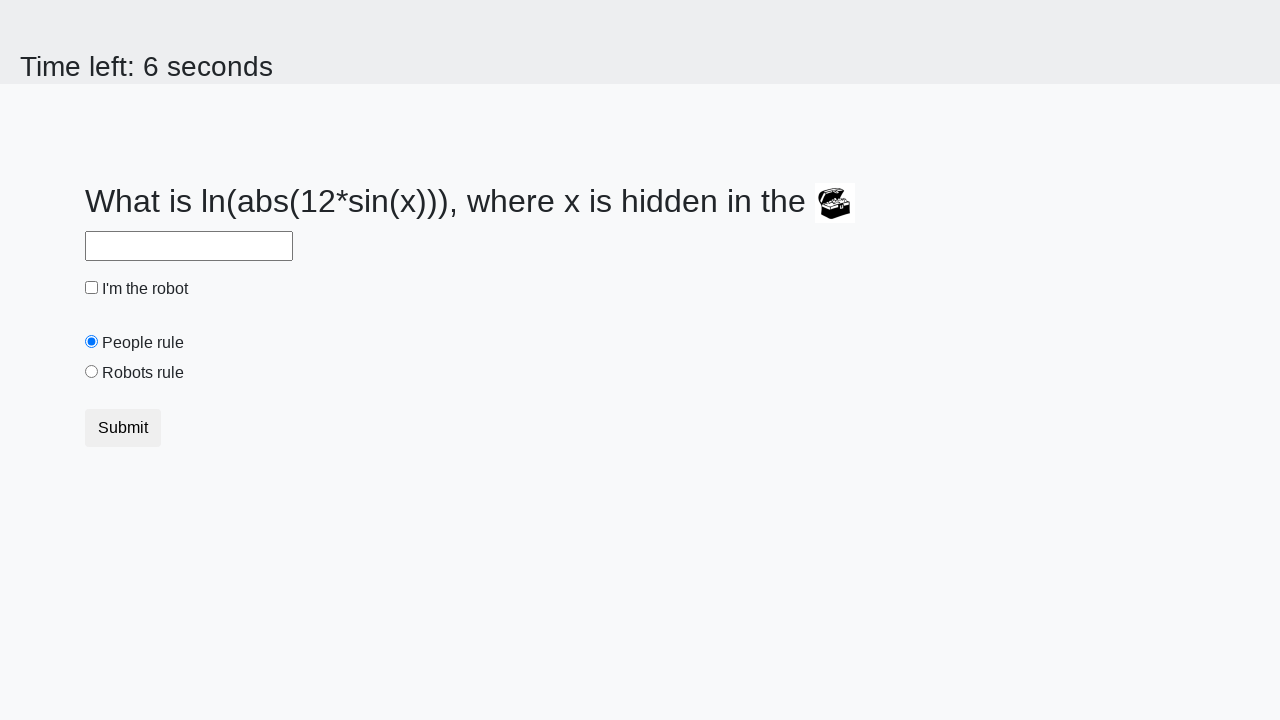

Extracted valuex attribute from treasure element: 184
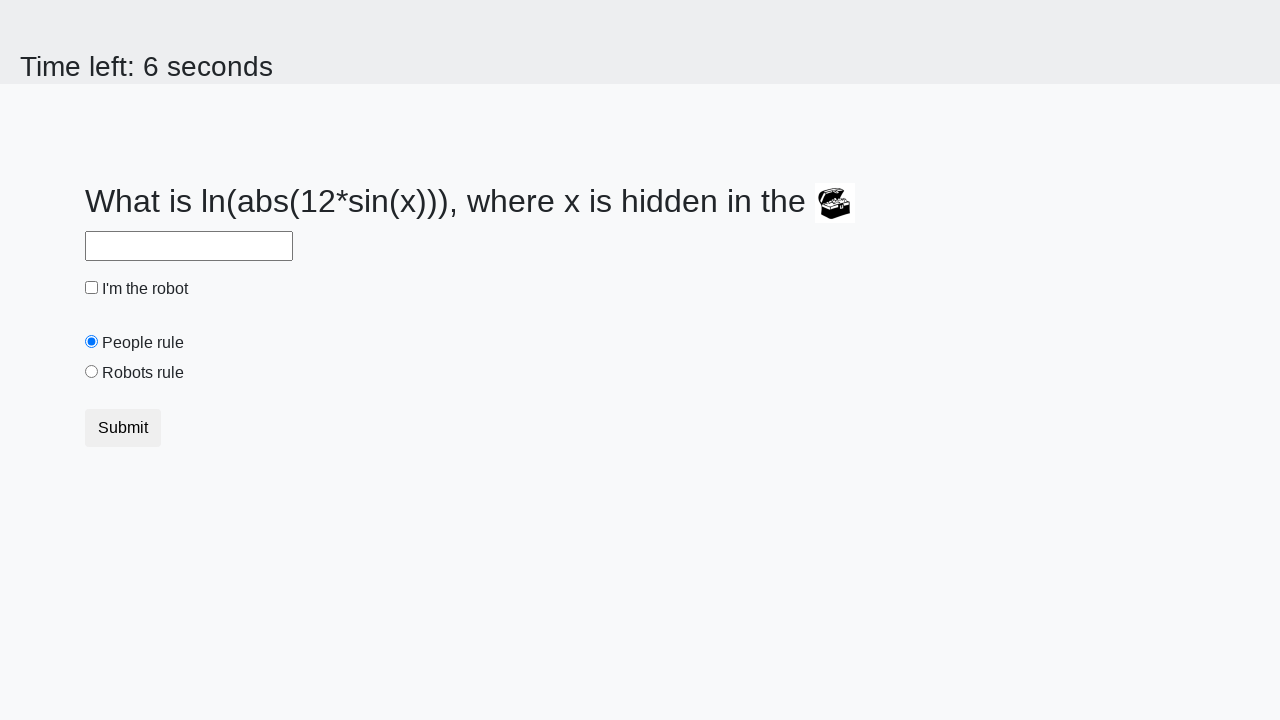

Calculated math formula result: 2.461212531409222
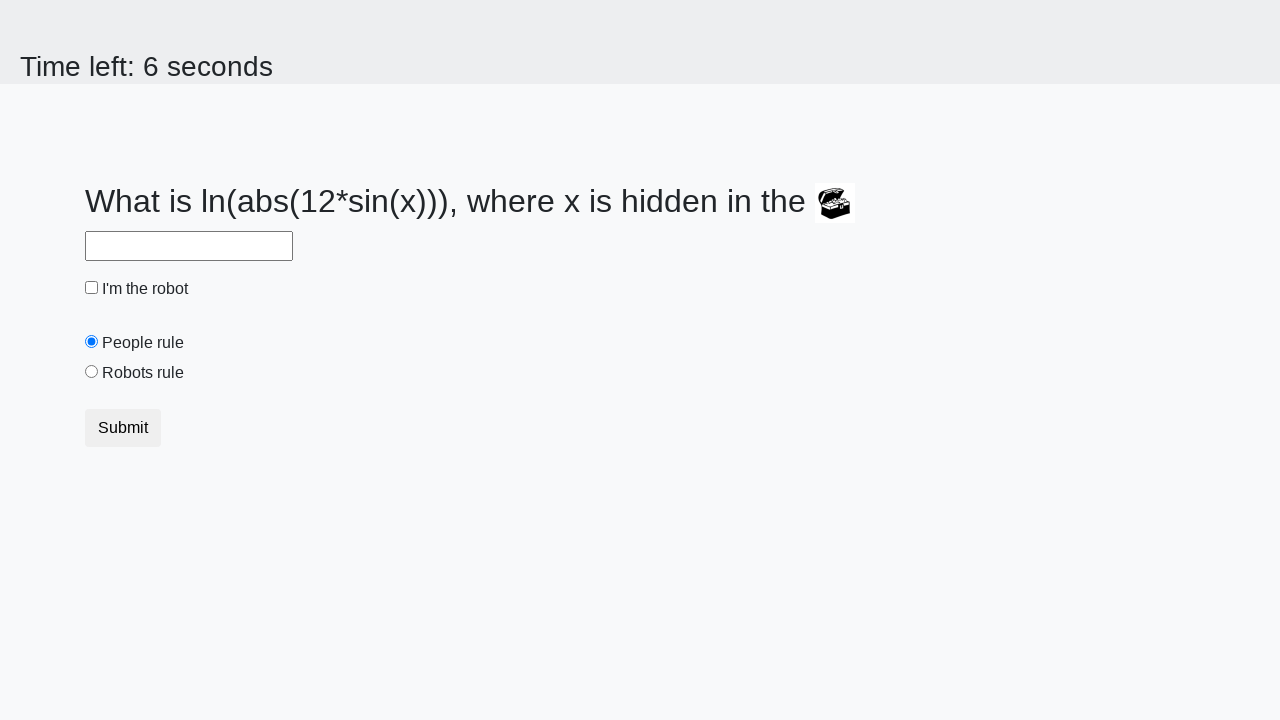

Filled answer field with calculated value: 2.461212531409222 on #answer
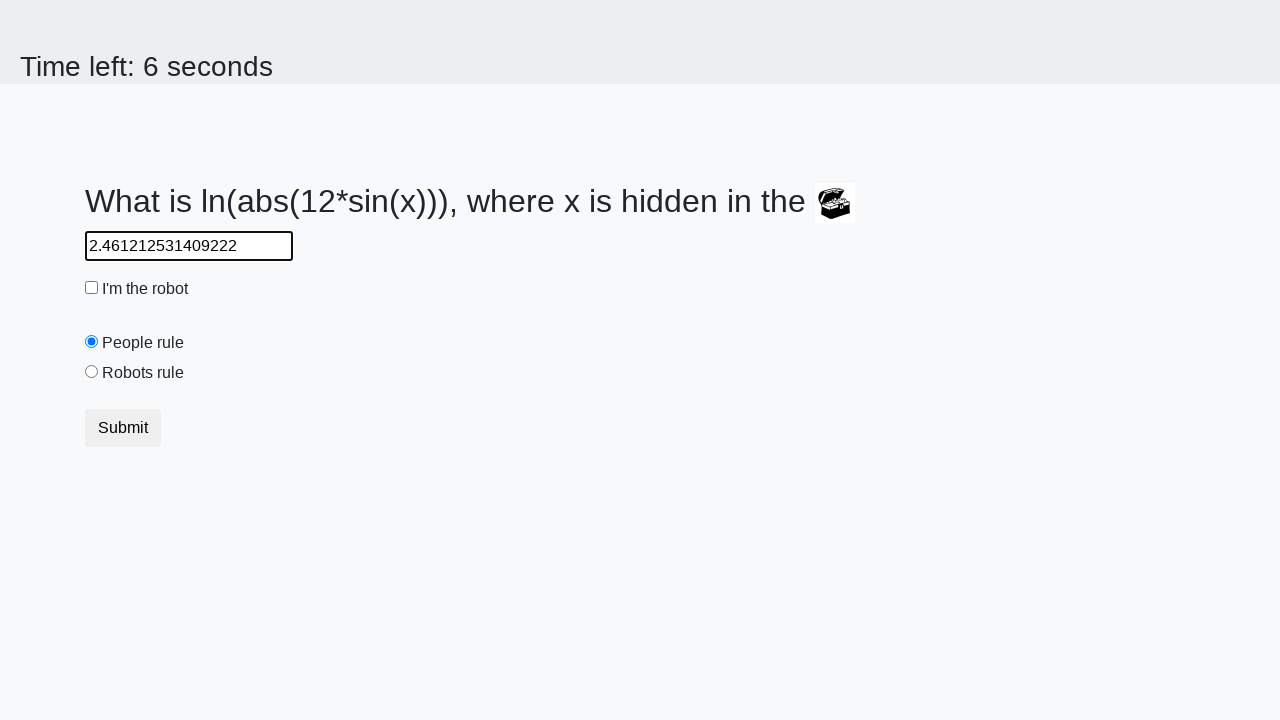

Clicked robot checkbox at (92, 288) on #robotCheckbox
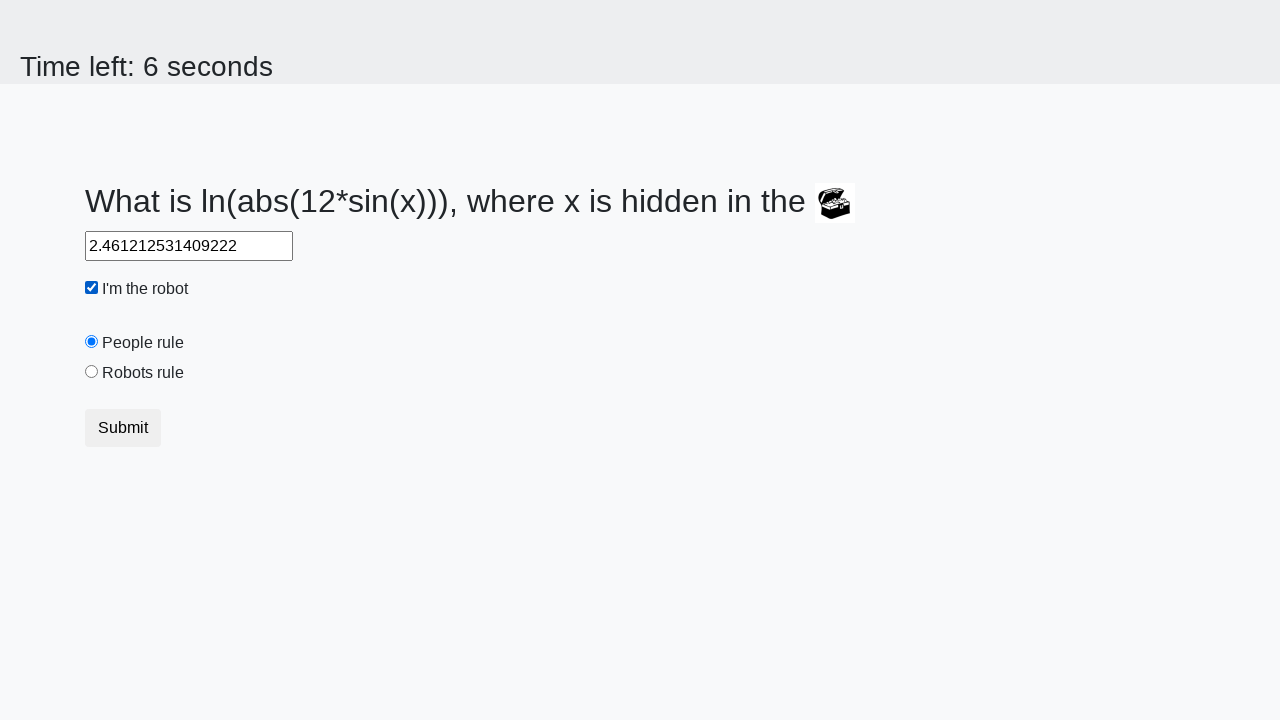

Clicked robots rule radio button at (92, 372) on #robotsRule
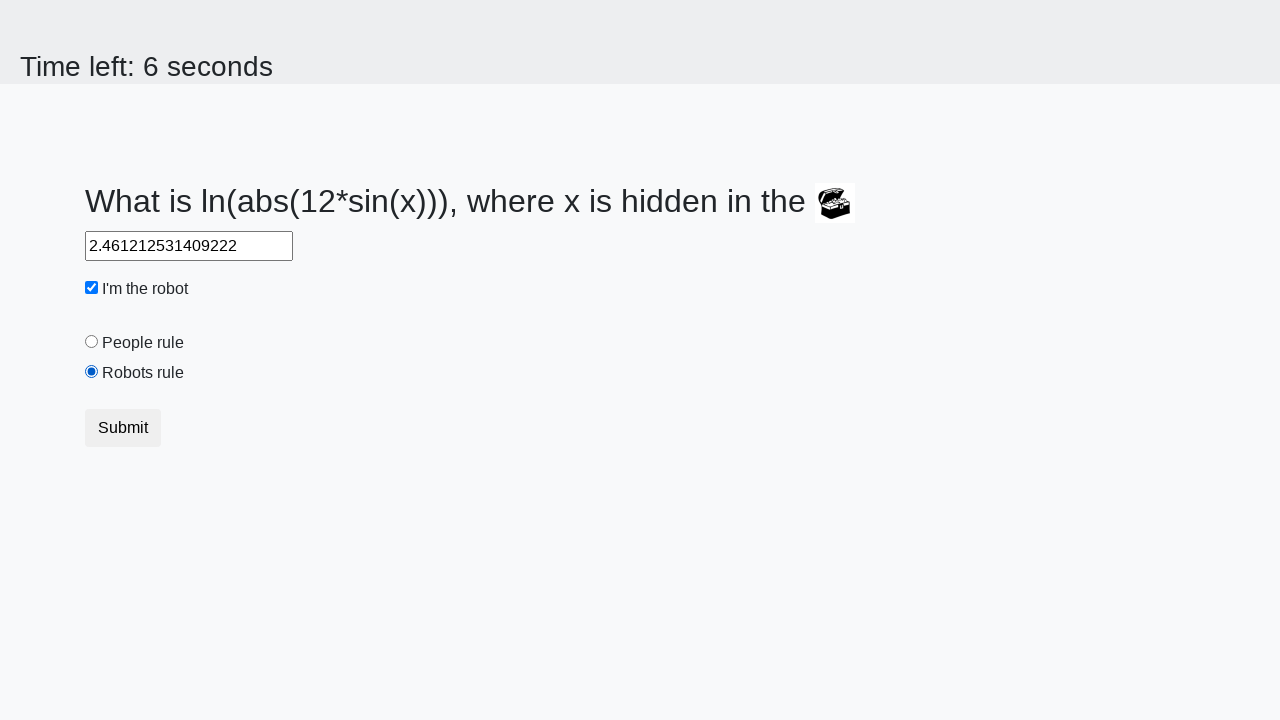

Set up dialog handler to accept alerts
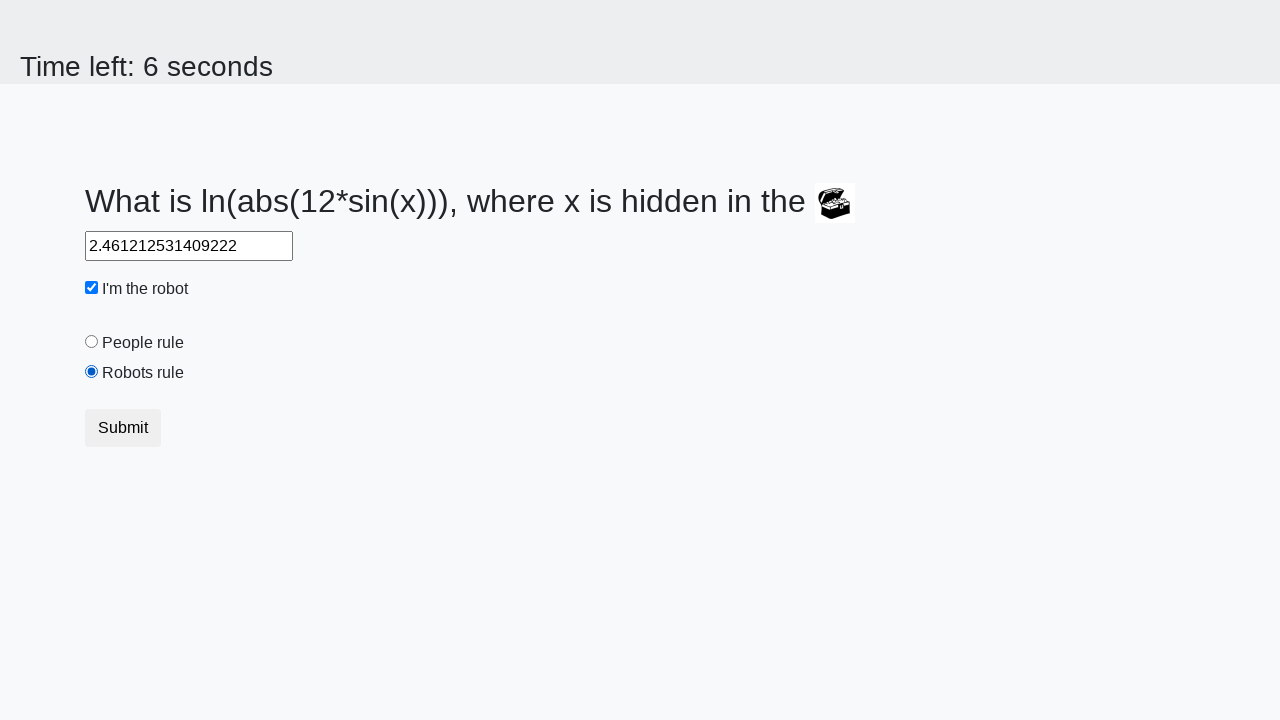

Clicked submit button to submit the form at (123, 428) on button[type='submit']
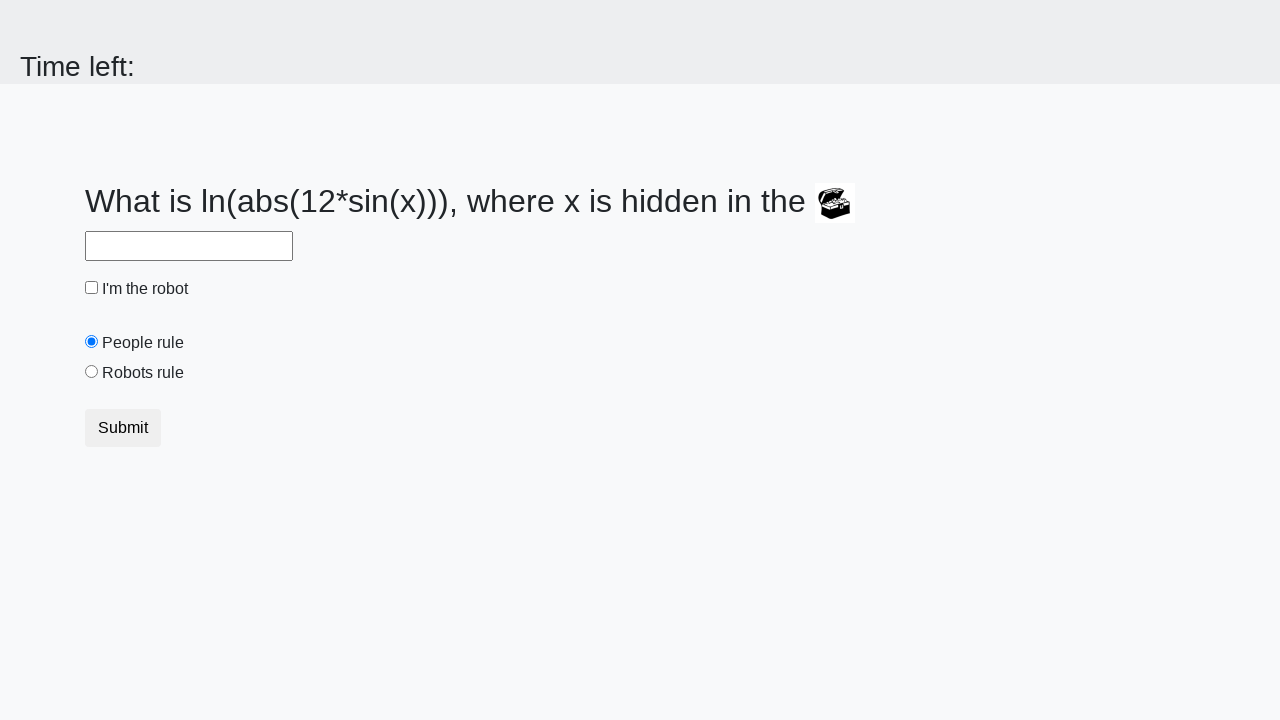

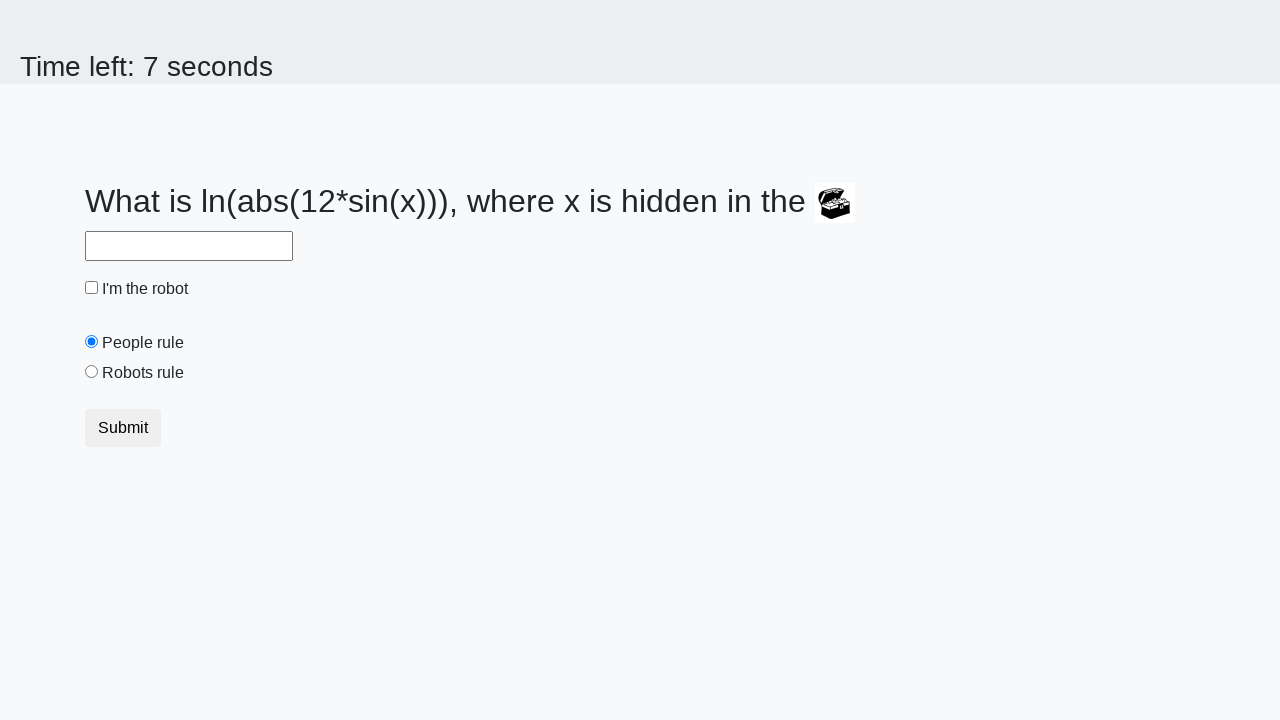